Tests registration flow with empty zip code field to verify error handling

Starting URL: https://www.sharelane.com/

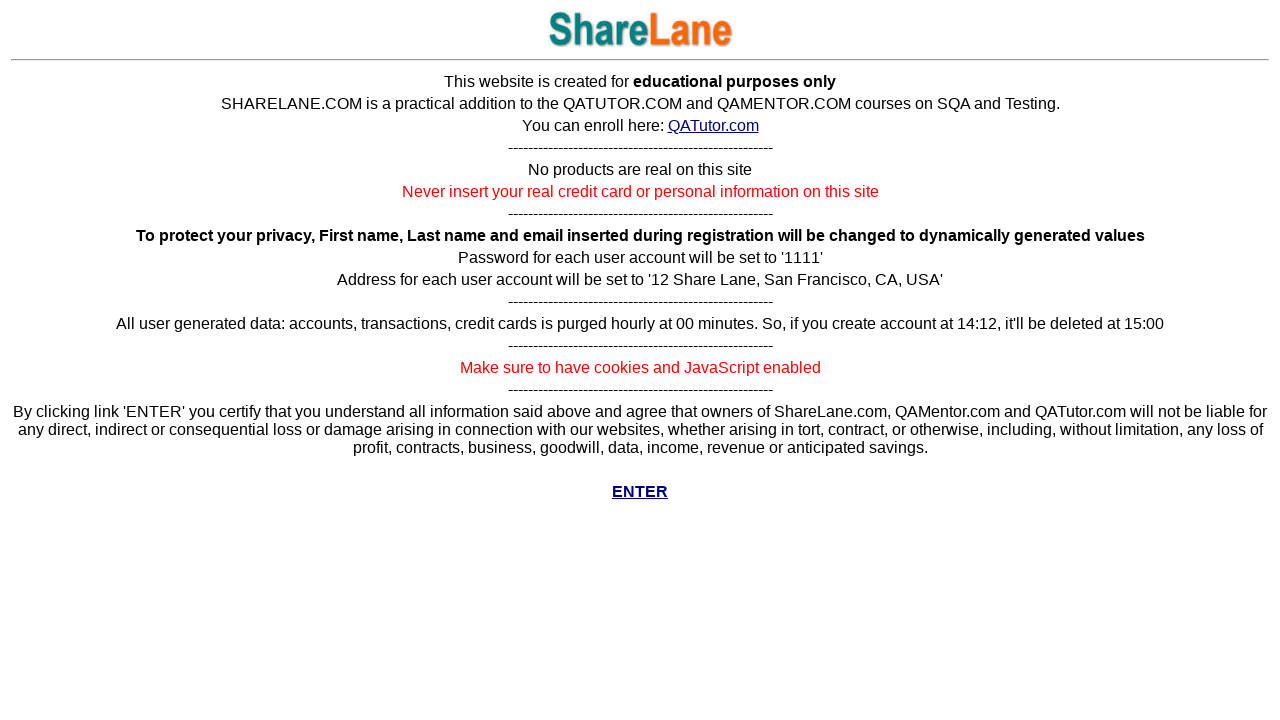

Clicked ENTER button on homepage at (640, 492) on text='ENTER'
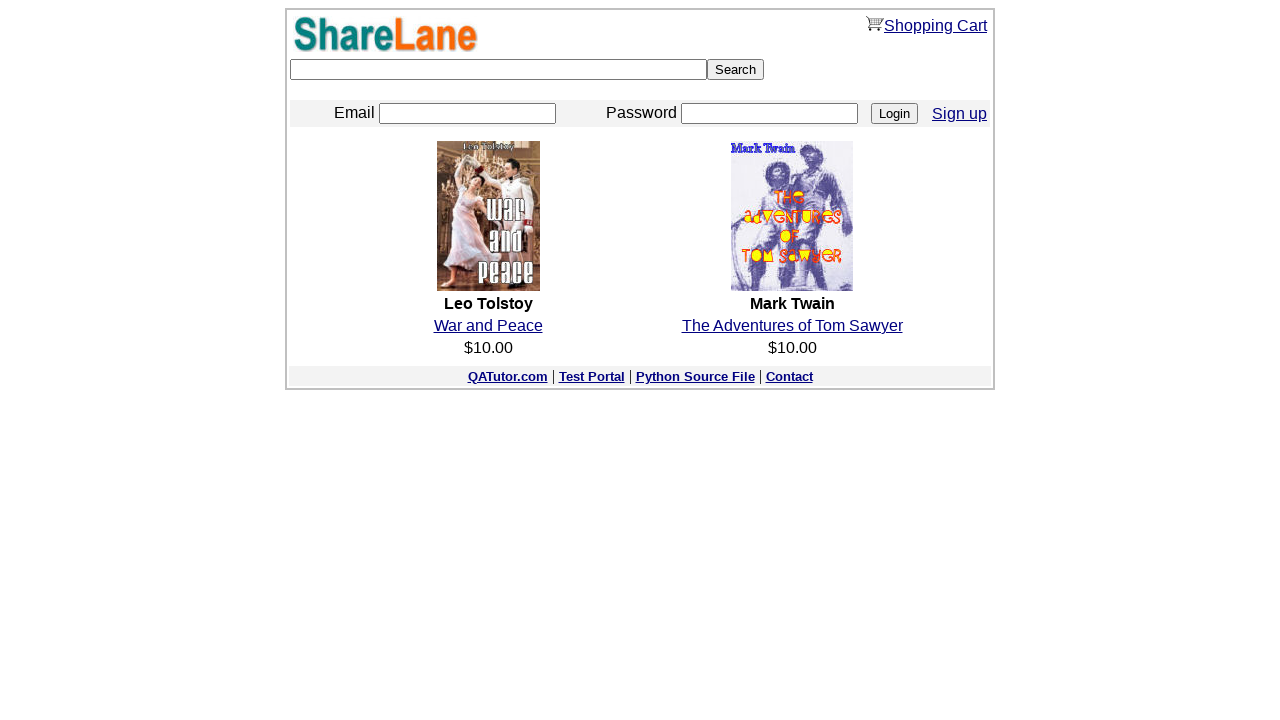

Navigated to registration page
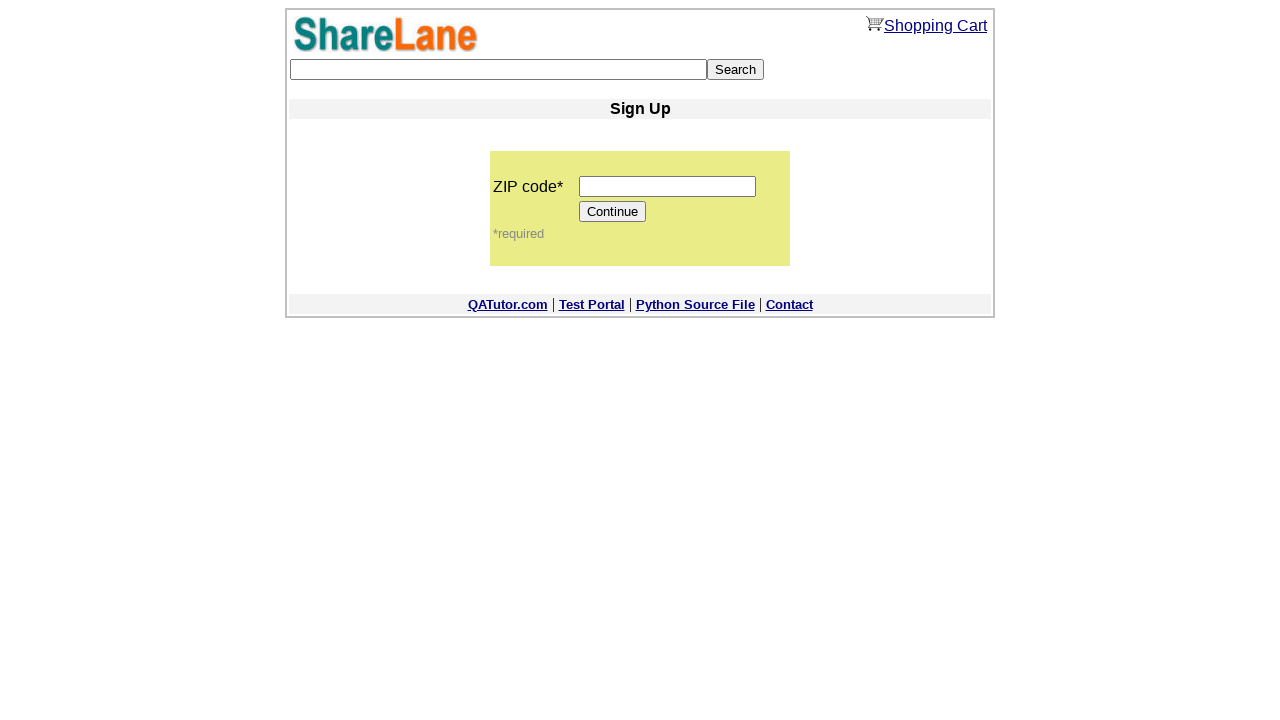

Left zip code field empty on input[name='zip_code']
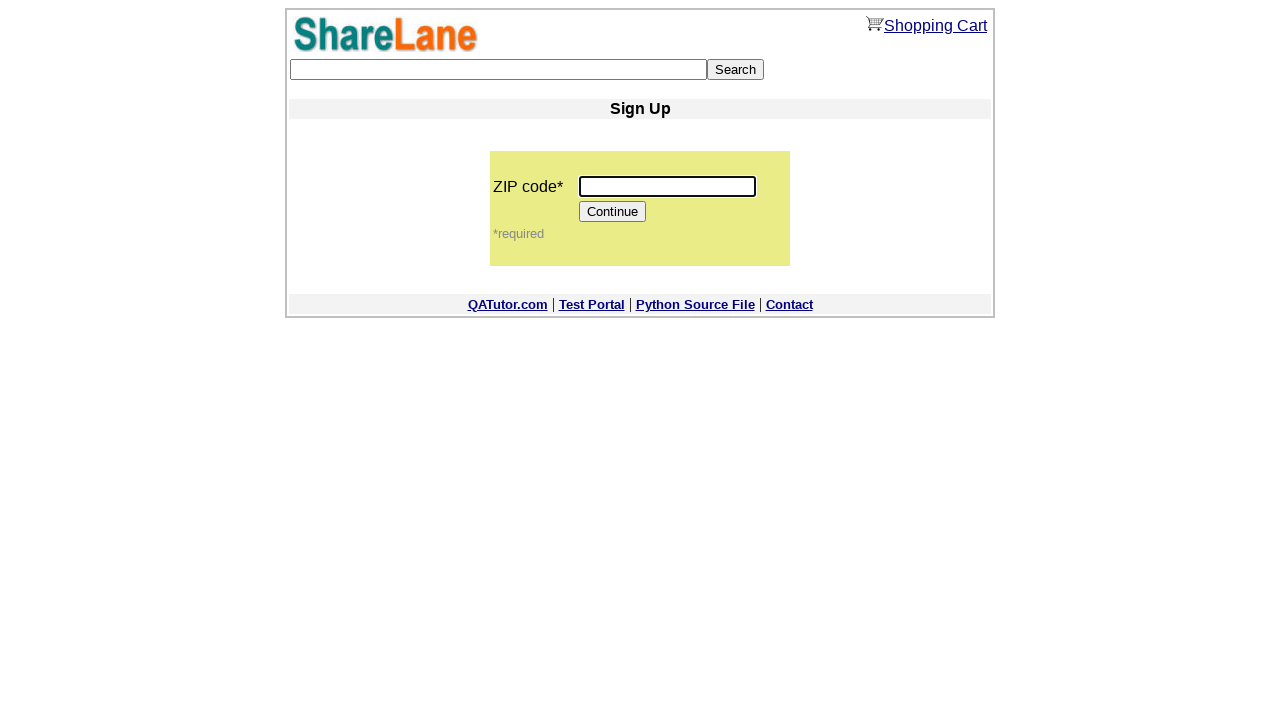

Clicked Continue button with empty zip code at (613, 212) on input[value='Continue']
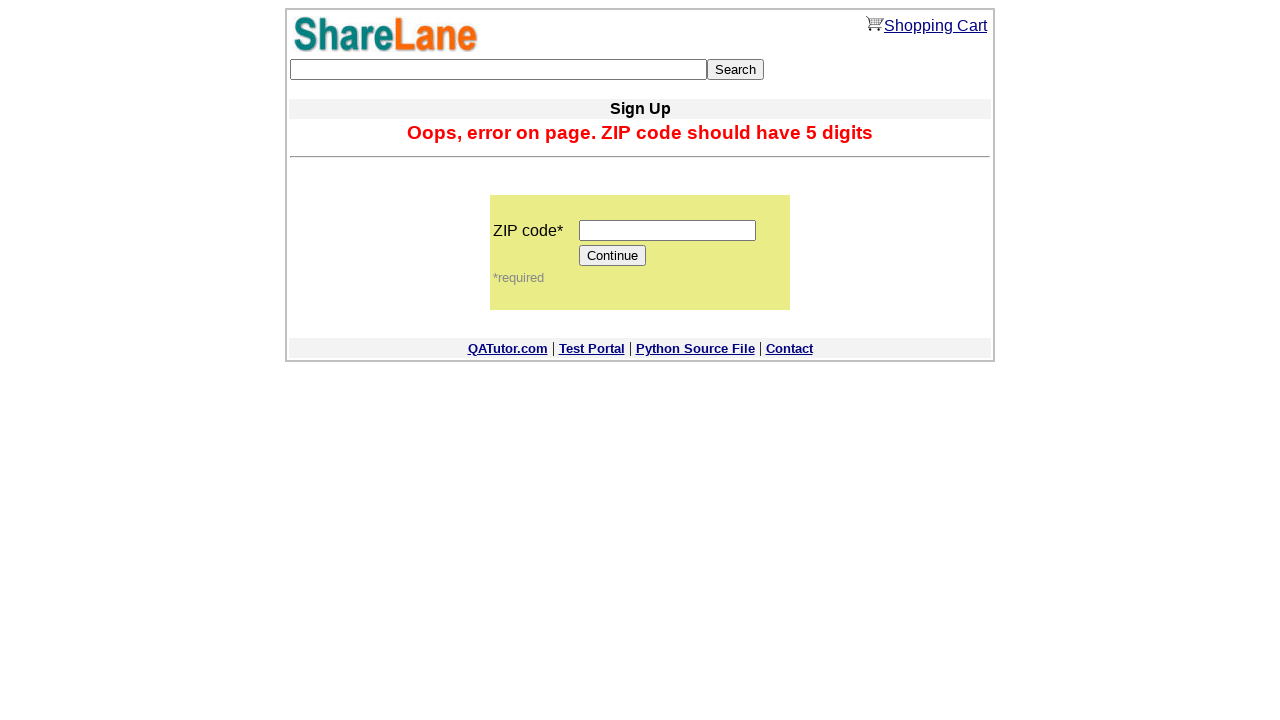

Error message appeared for missing zip code
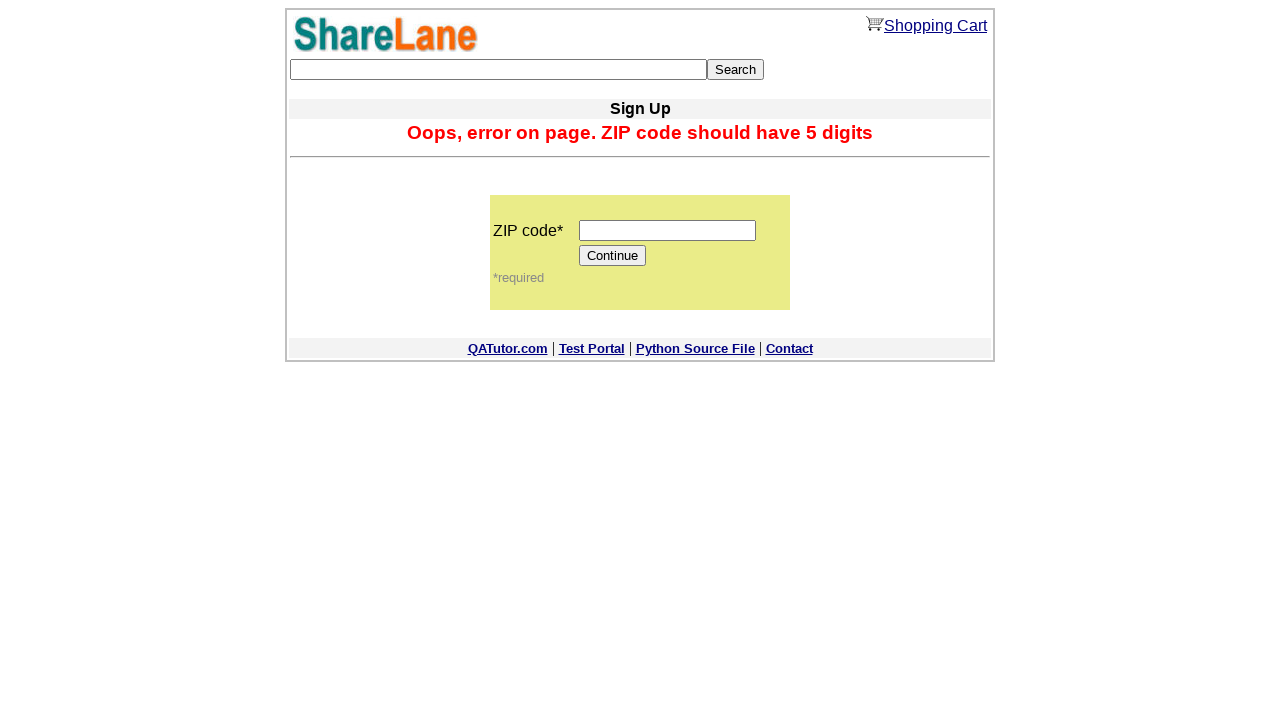

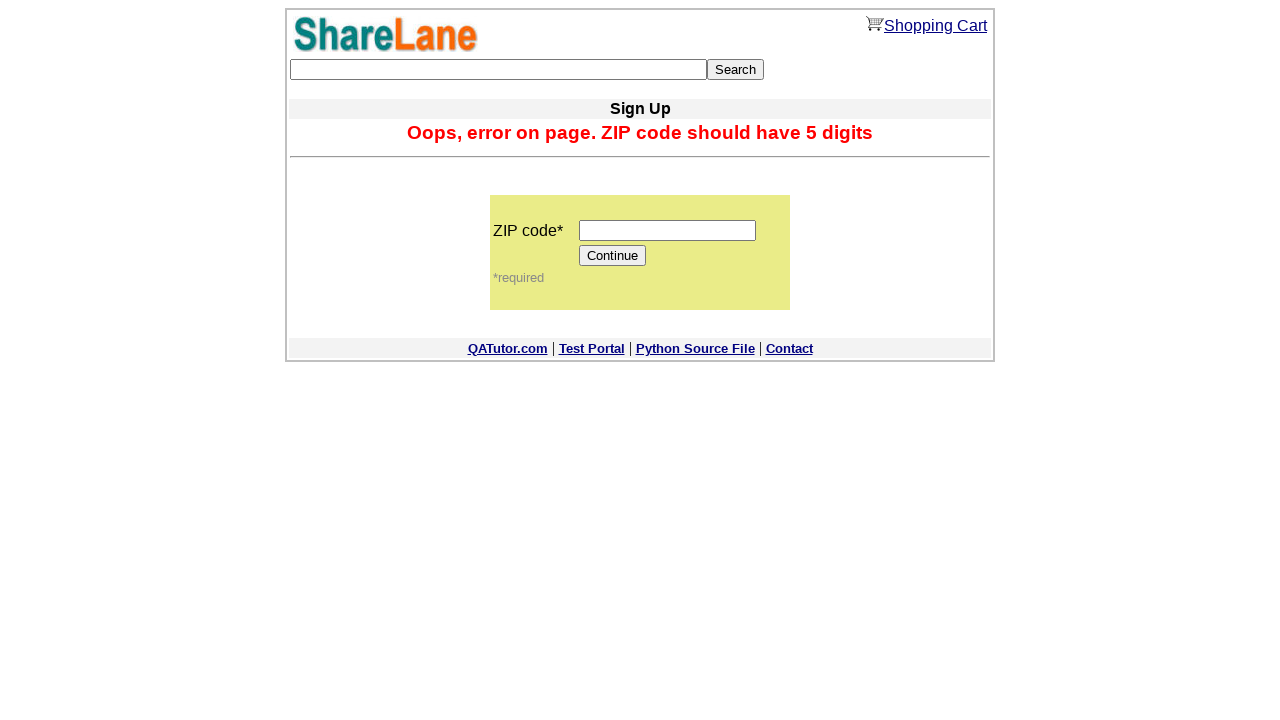